Tests input field functionality by entering a number (1000), clearing the field, and entering a different number (999) to verify input and clear operations work correctly.

Starting URL: http://the-internet.herokuapp.com/inputs

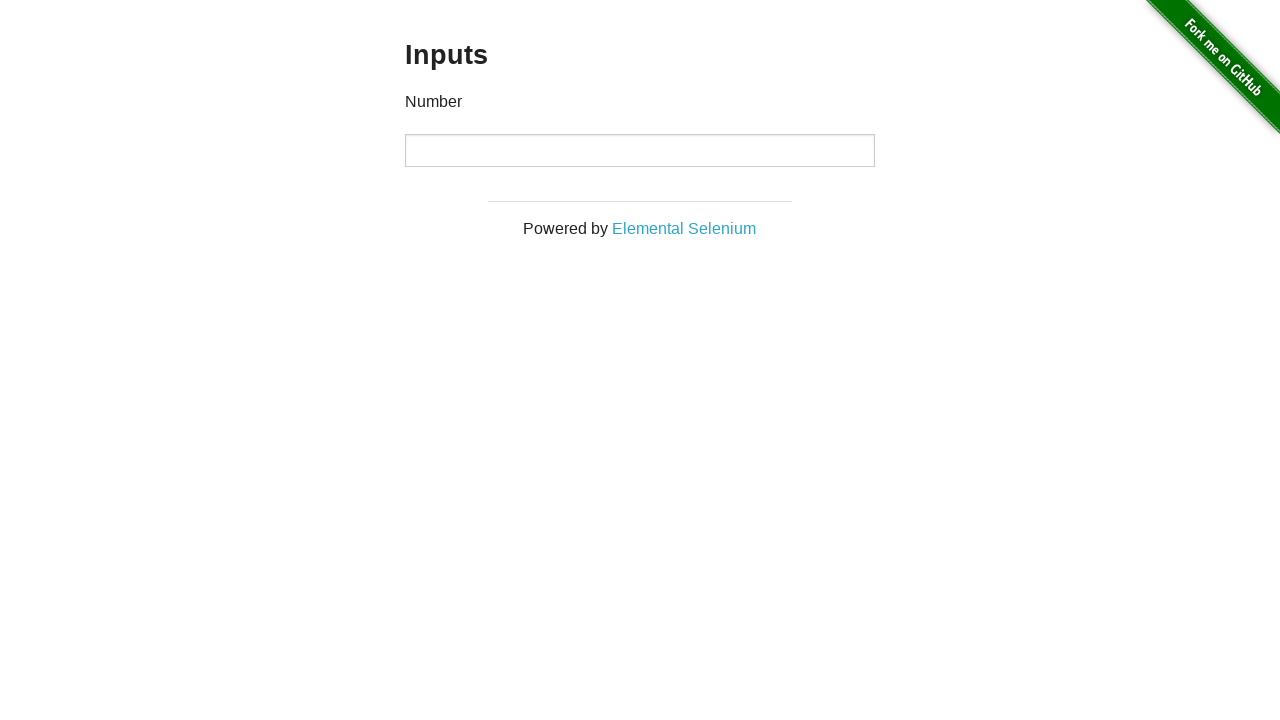

Entered '1000' into the number input field on input[type='number']
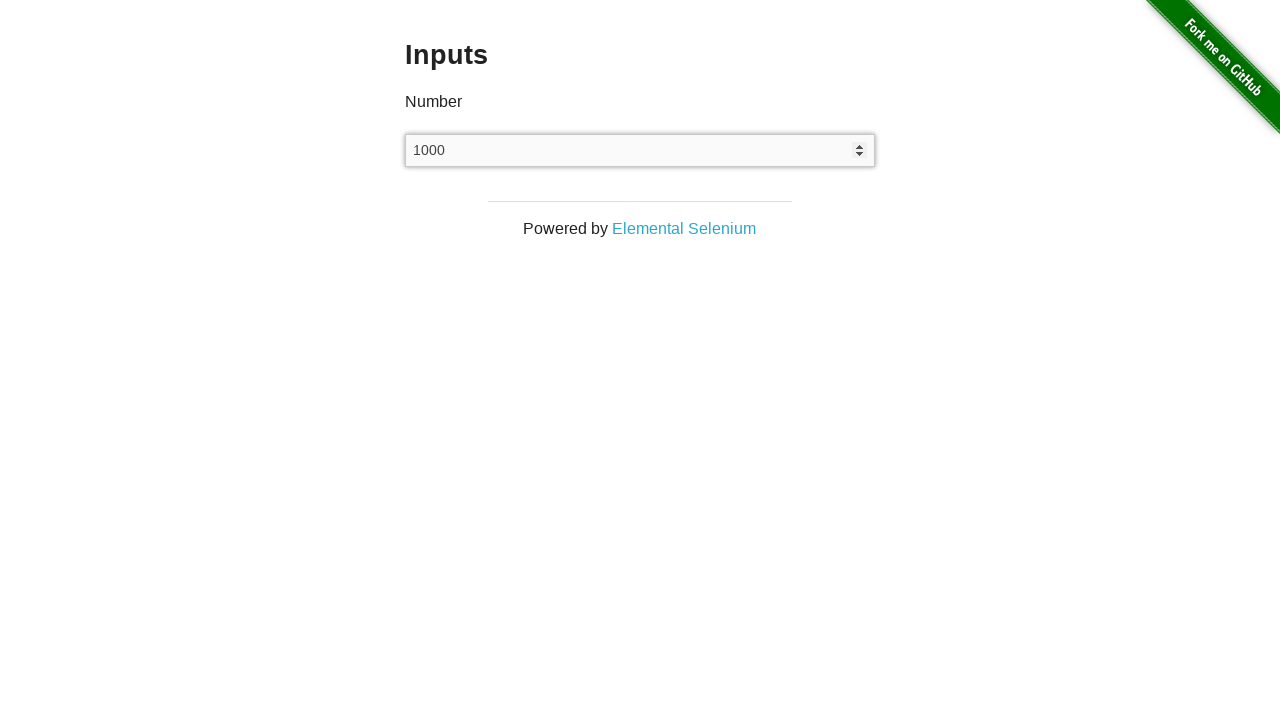

Cleared the number input field on input[type='number']
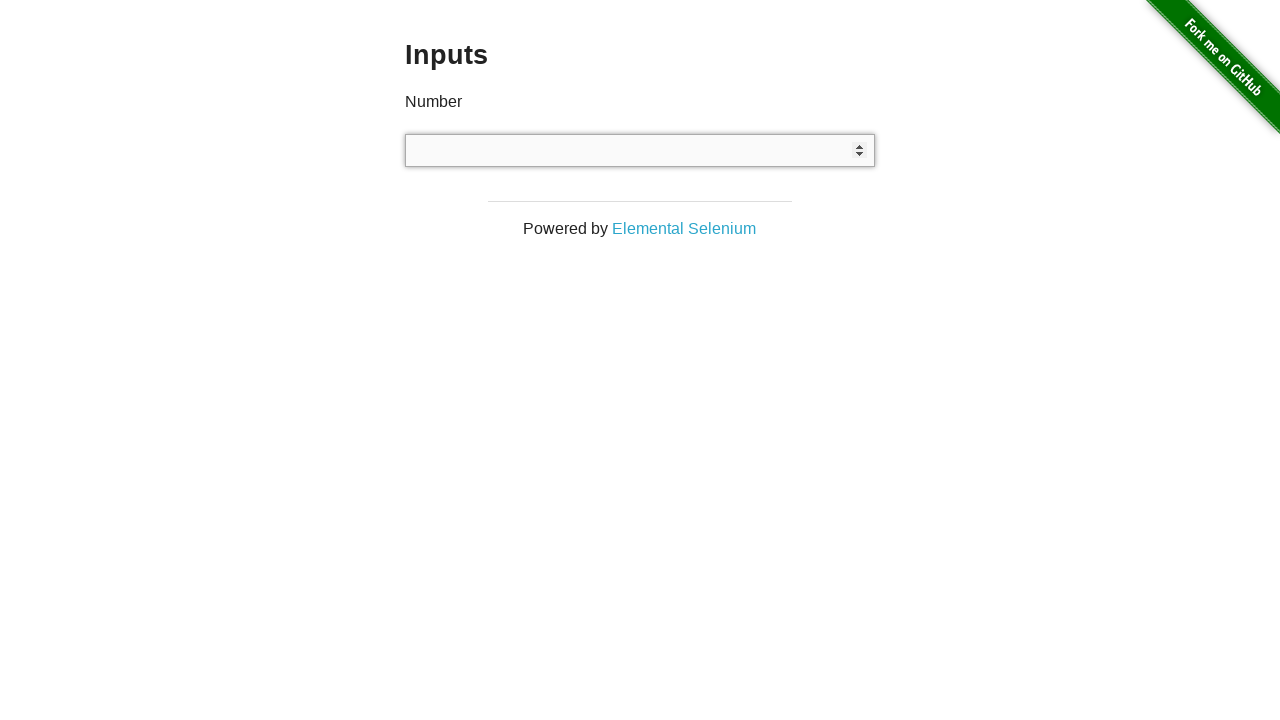

Entered '999' into the number input field on input[type='number']
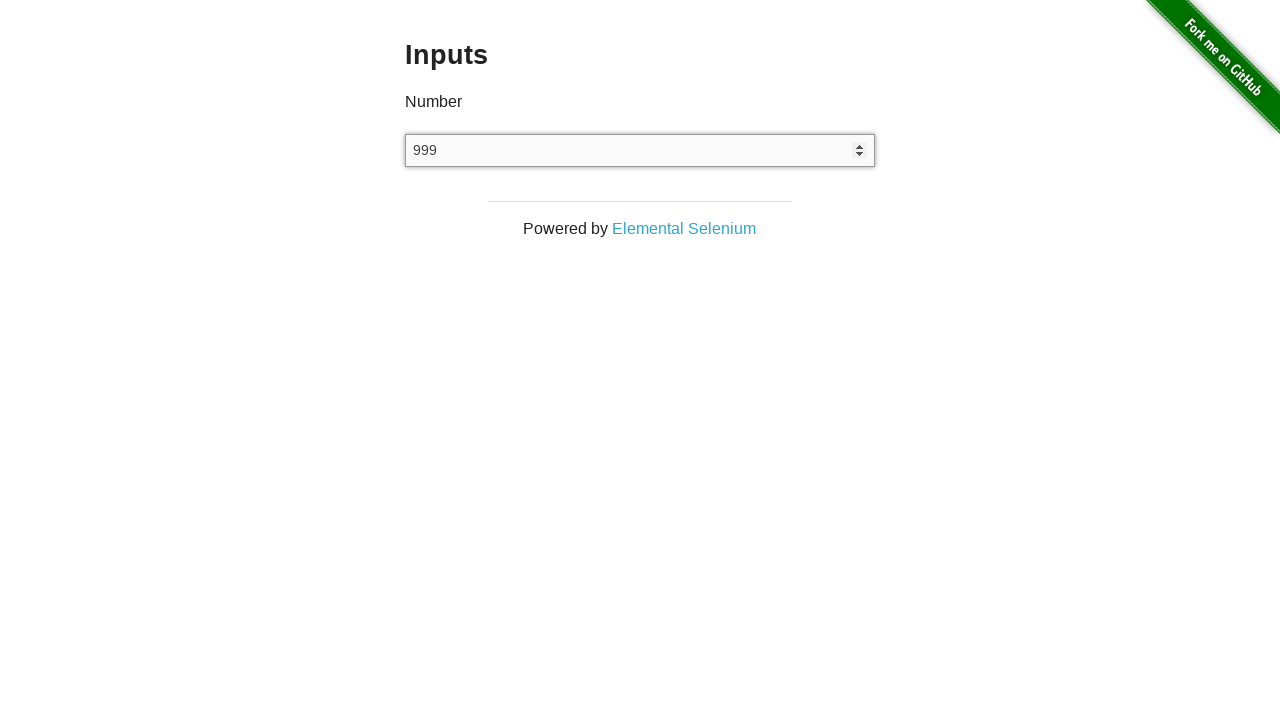

Verified the input field value equals '999'
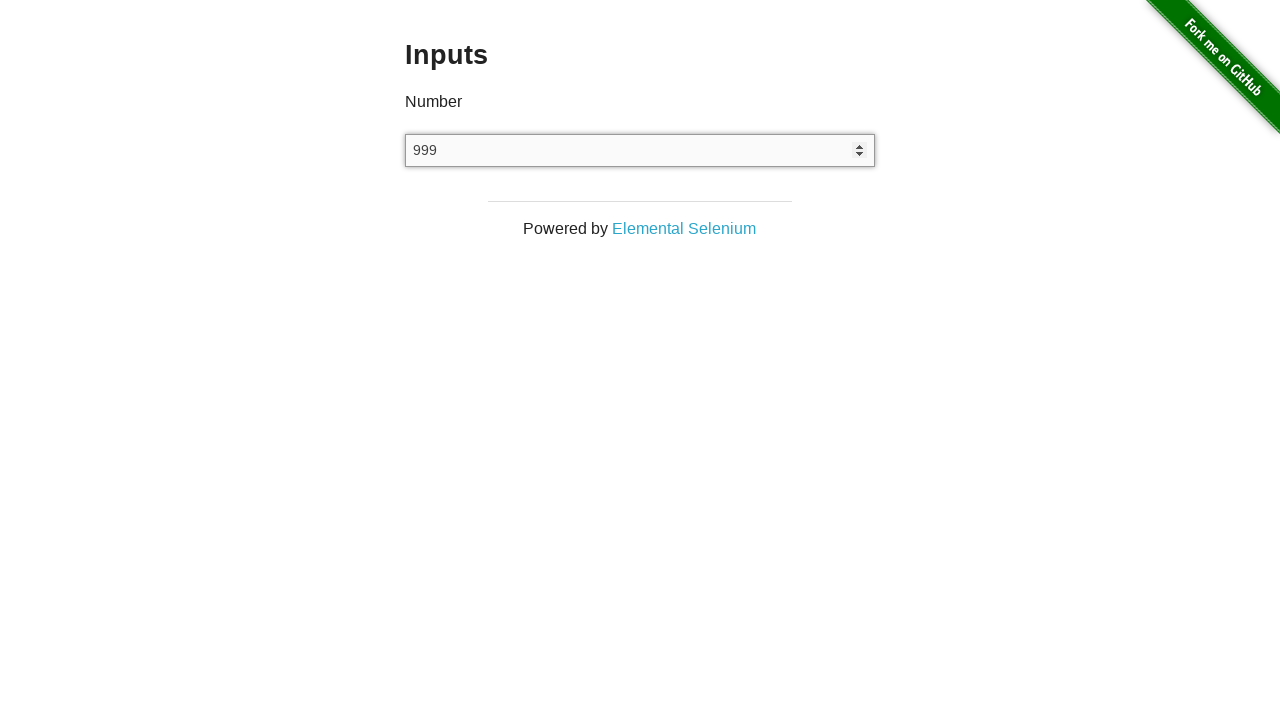

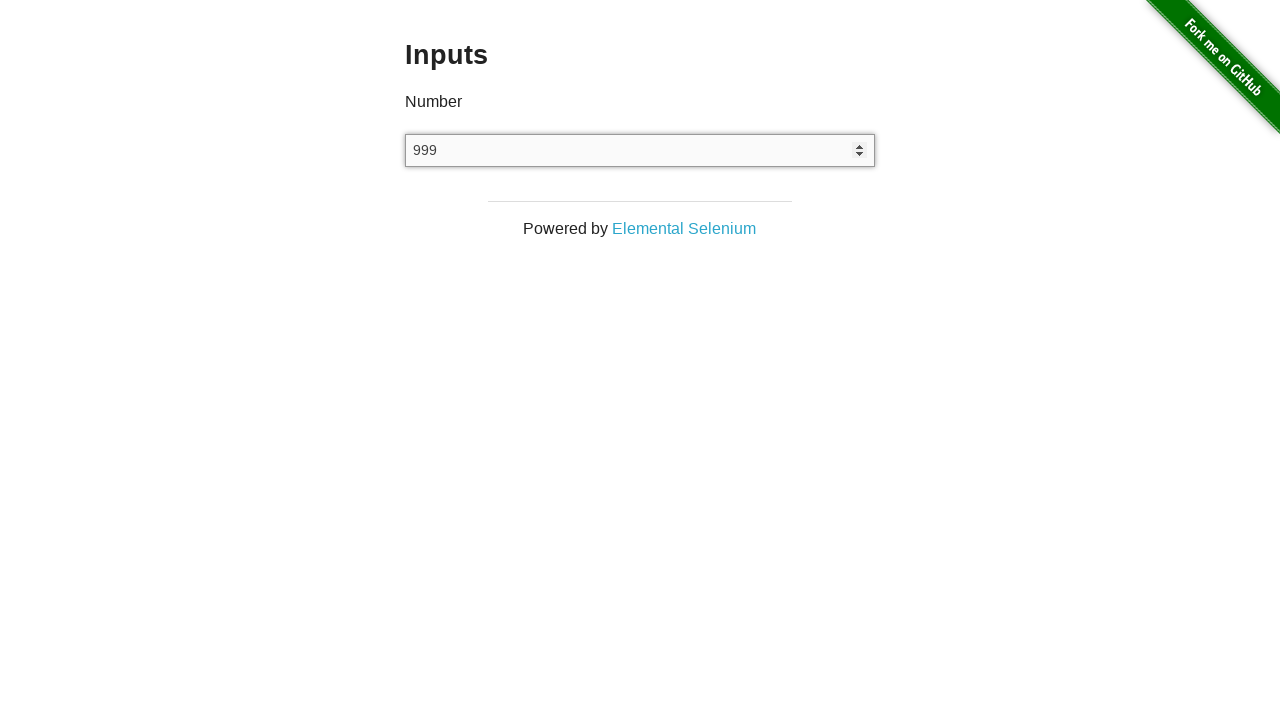